Tests tab switching functionality on W3Schools example page by clicking through different city tabs and verifying the displayed content for each tab

Starting URL: https://www.w3schools.com/howto/tryit.asp?filename=tryhow_js_tabs

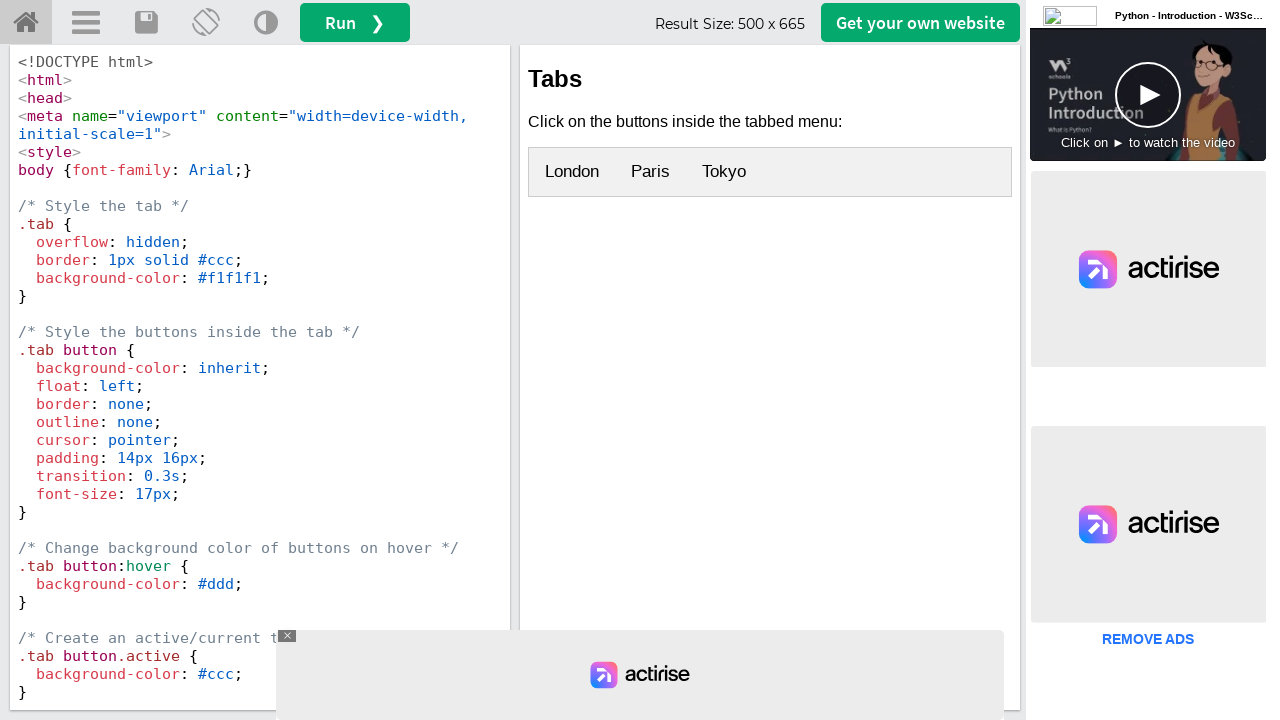

Located iframe containing tab example
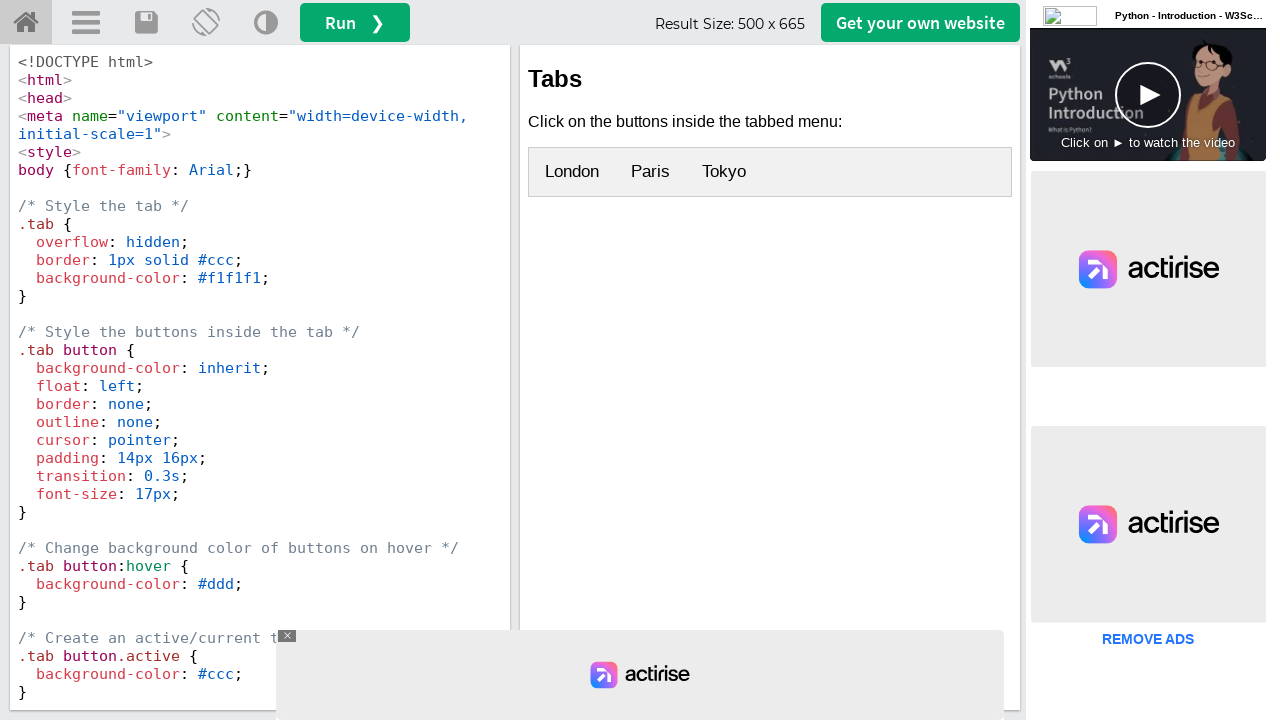

Clicked on Paris tab at (650, 172) on iframe[id='iframeResult'] >> internal:control=enter-frame >> .tab .tablinks:nth-
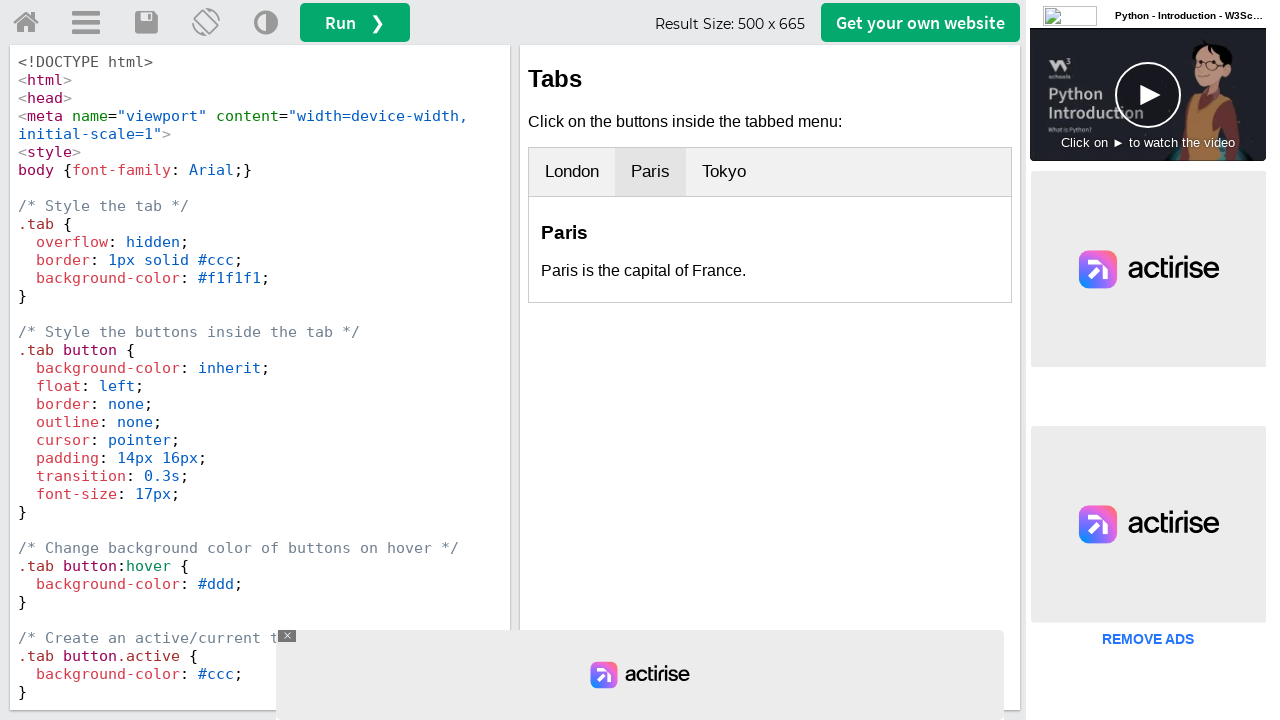

Paris content loaded and verified
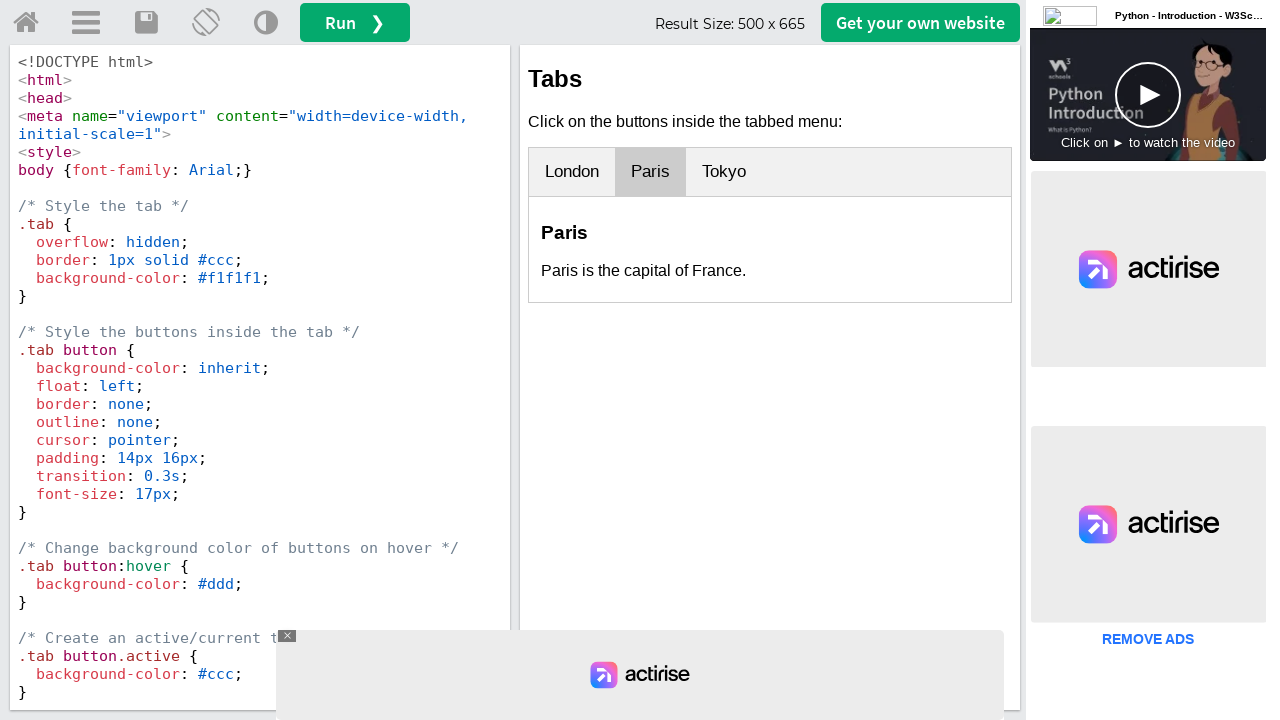

Clicked on Tokyo tab at (724, 172) on iframe[id='iframeResult'] >> internal:control=enter-frame >> .tab .tablinks:nth-
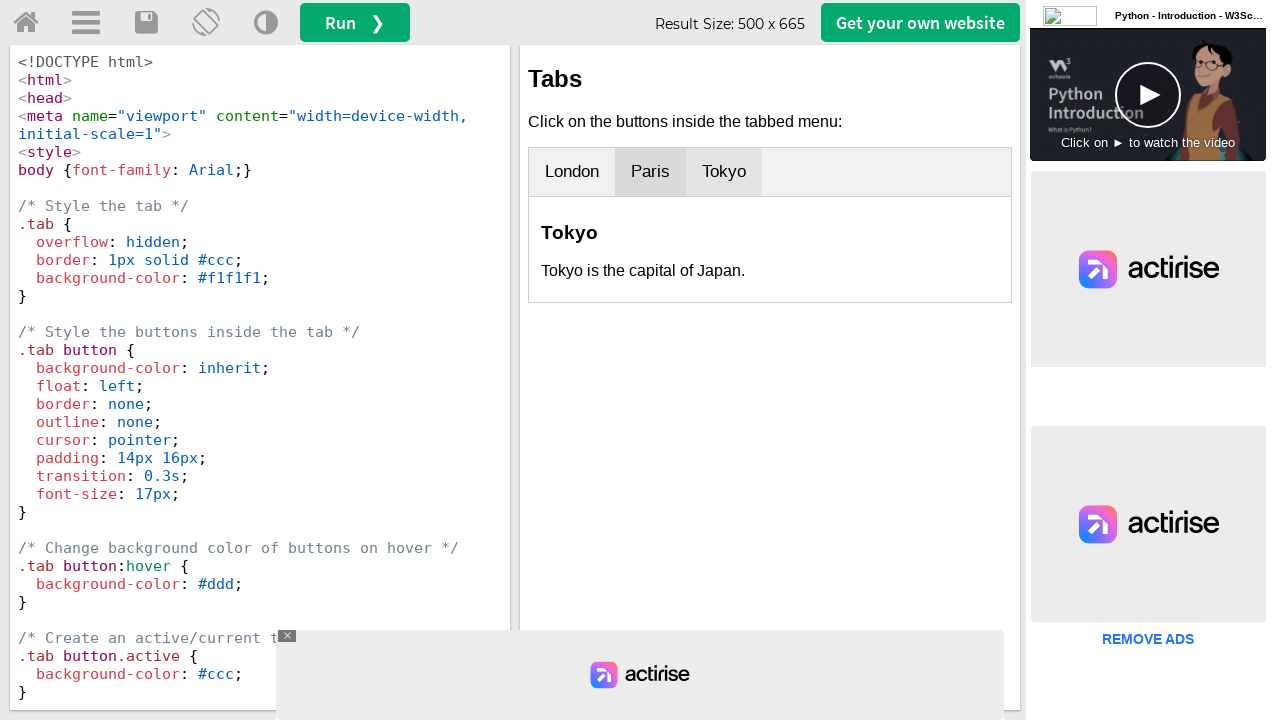

Tokyo content loaded and verified
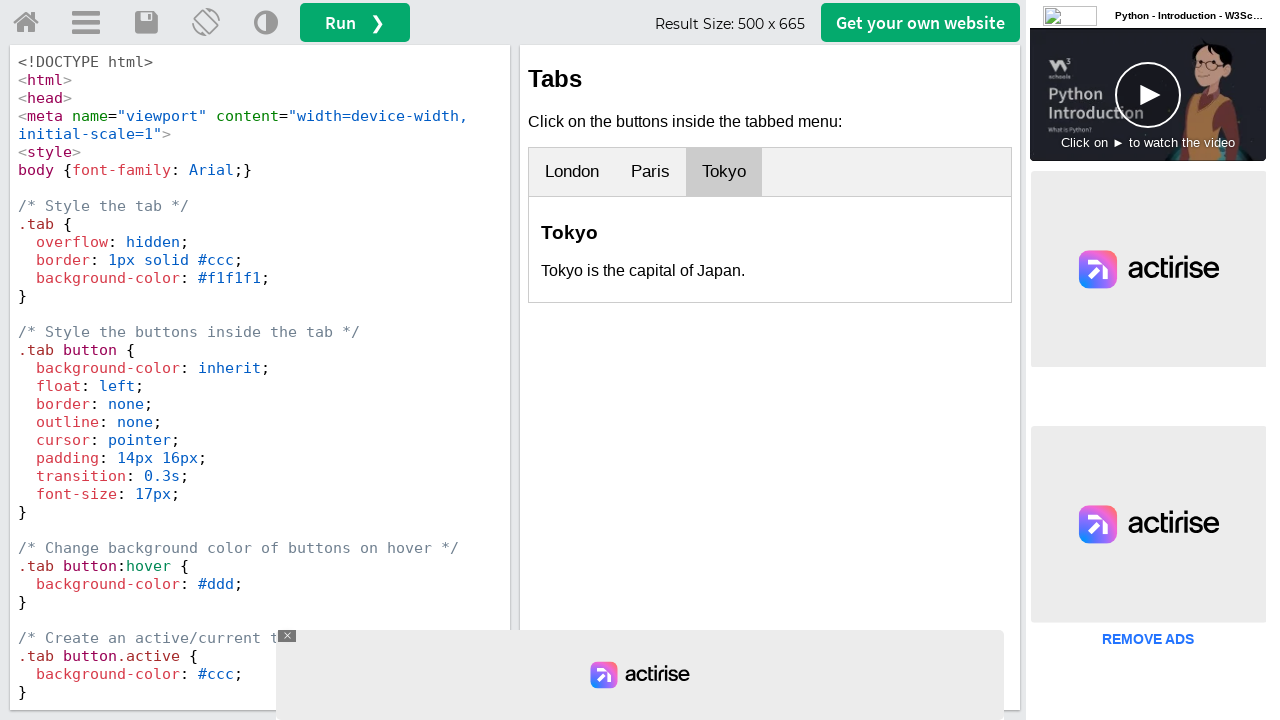

Clicked on London tab at (572, 172) on iframe[id='iframeResult'] >> internal:control=enter-frame >> .tab .tablinks:nth-
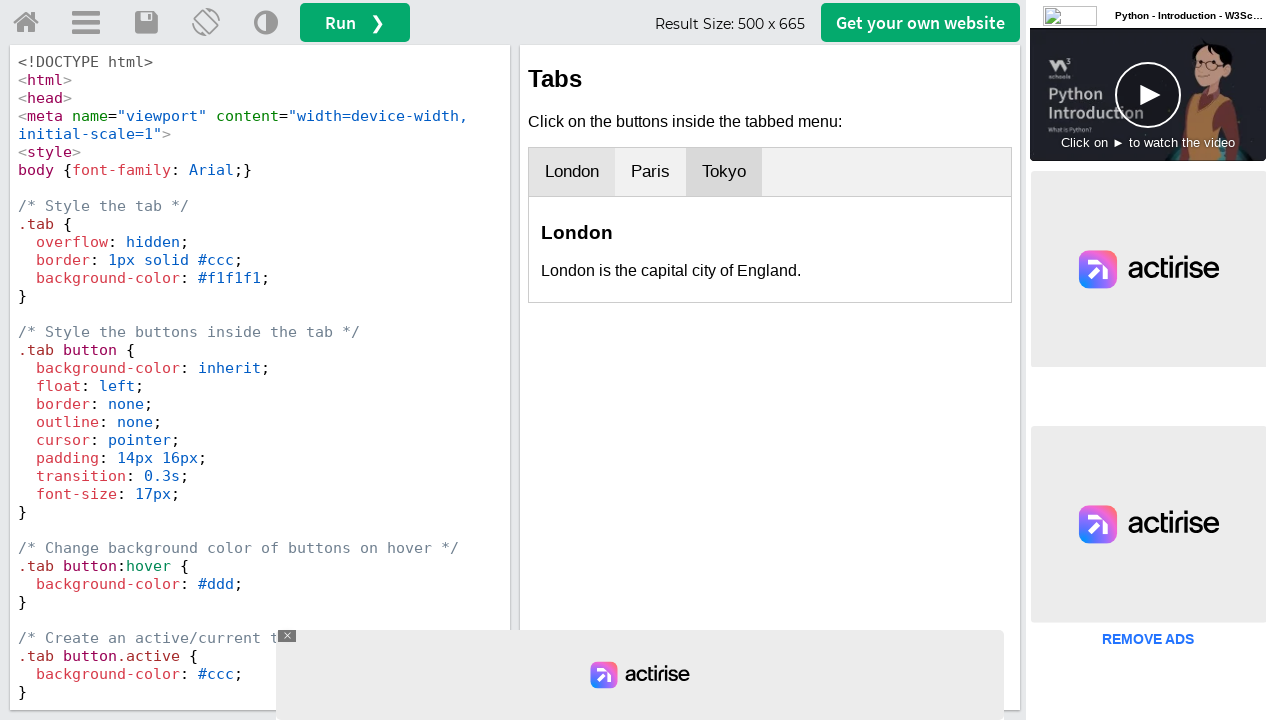

London content loaded and verified
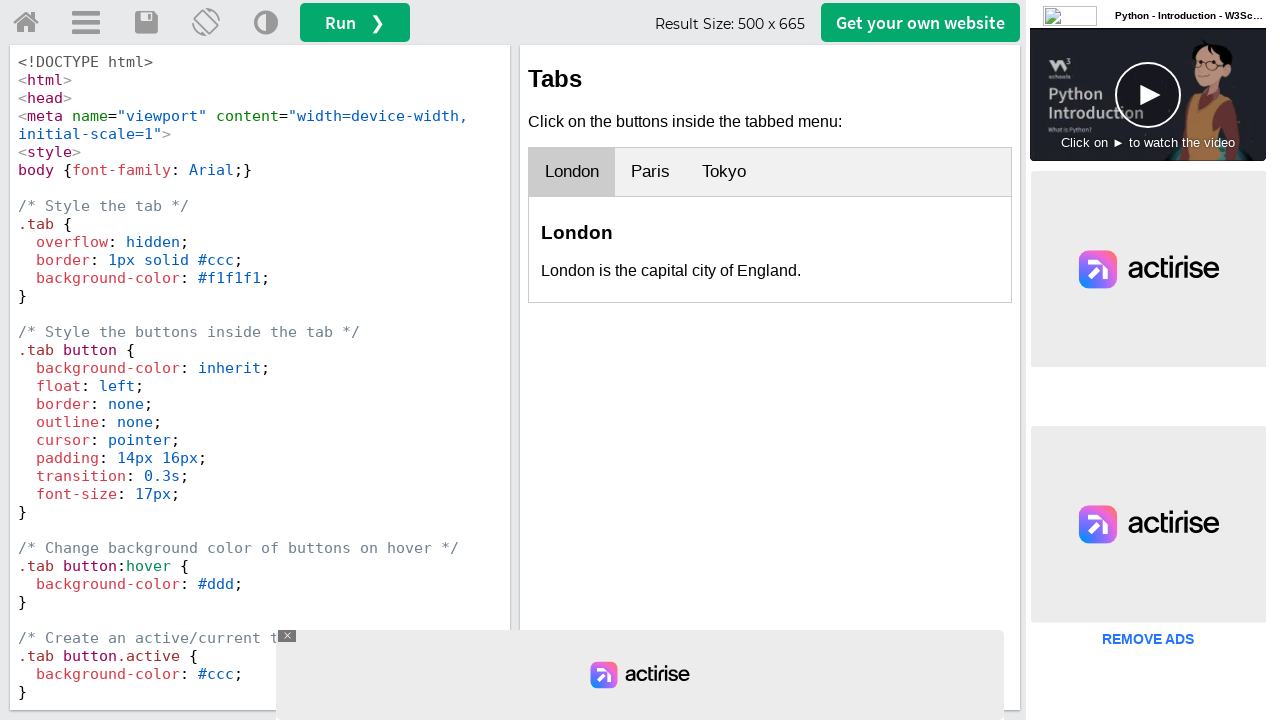

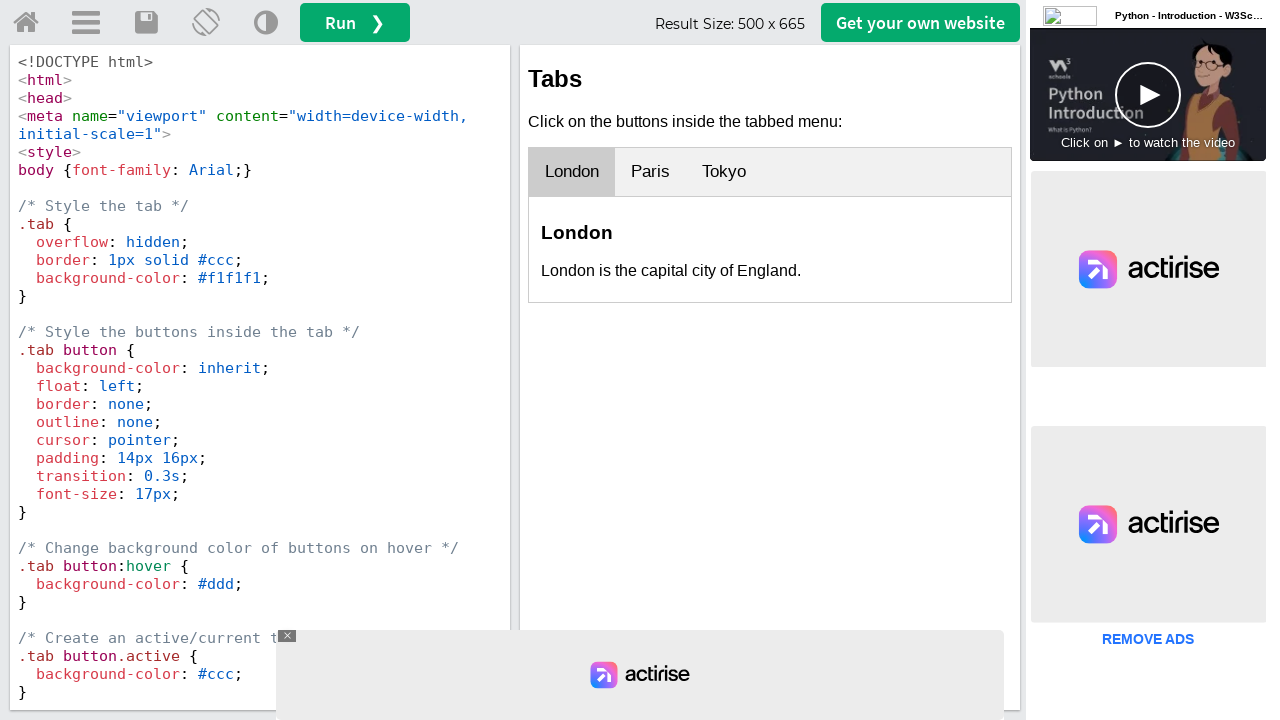